Tests division operation on a basic calculator by dividing 10 by 2 and verifying the result is 5

Starting URL: https://testsheepnz.github.io/BasicCalculator.html

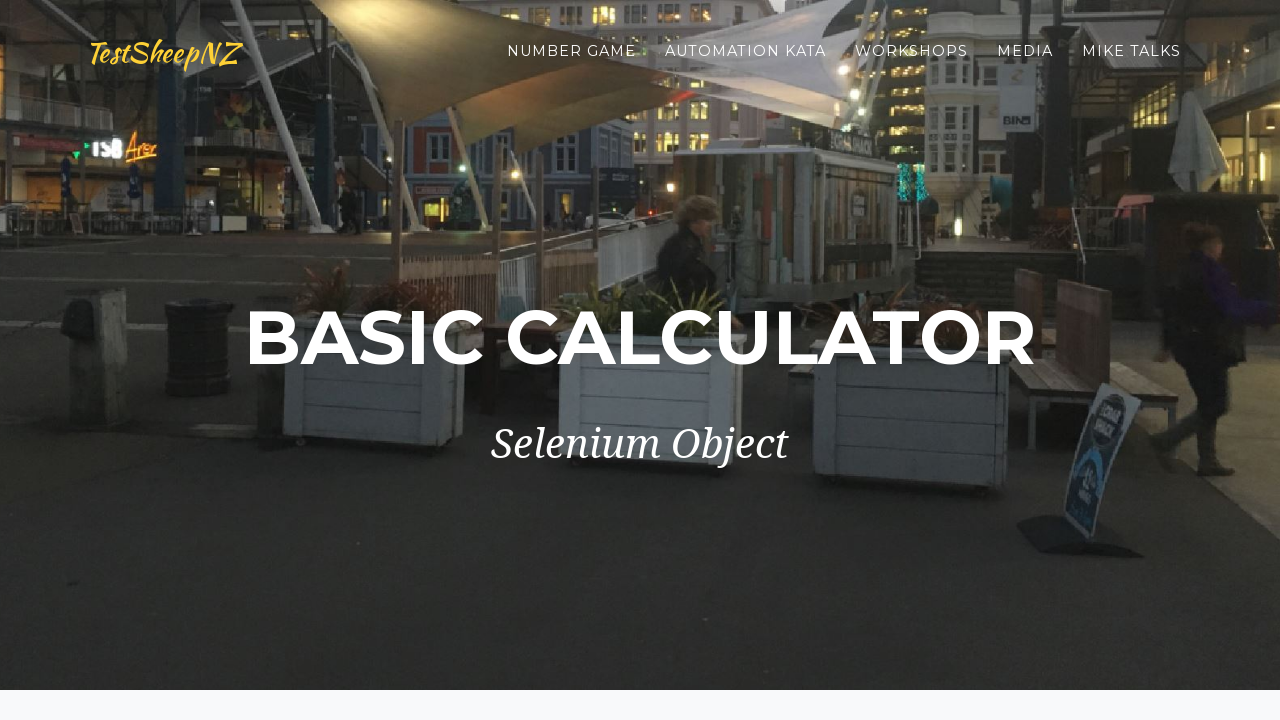

Filled first number field with 10 on #number1Field
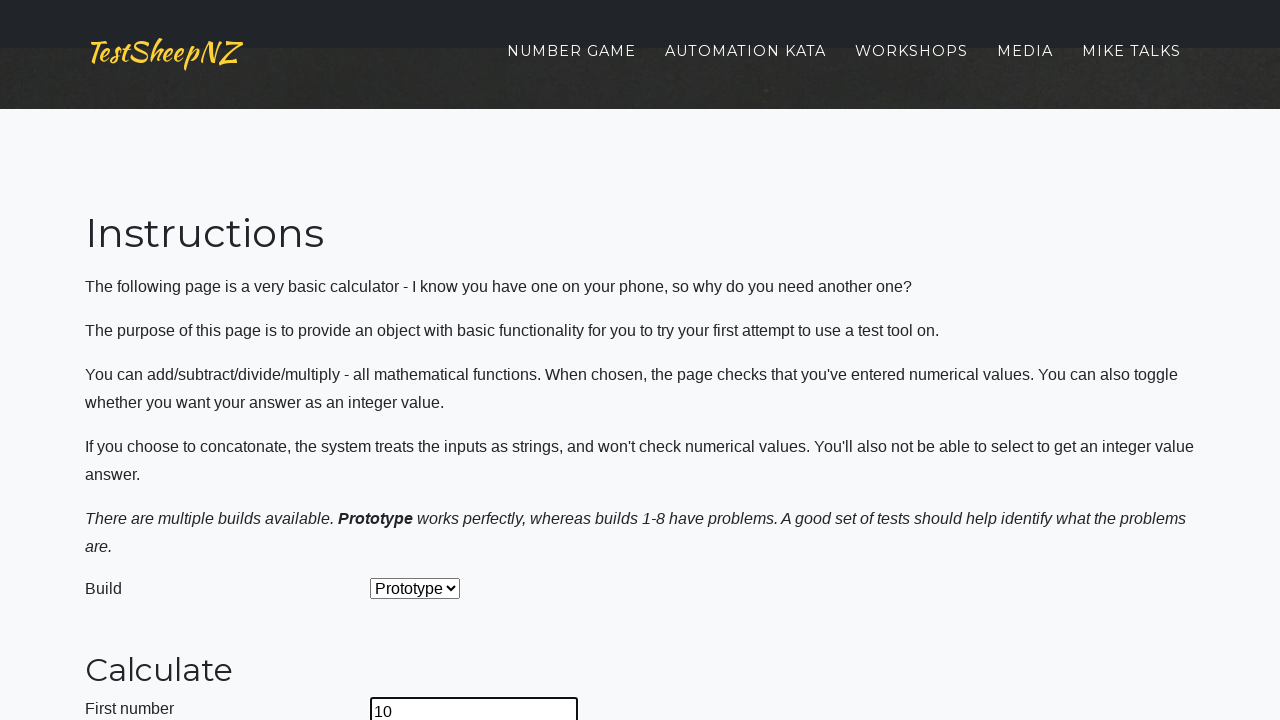

Filled second number field with 2 on #number2Field
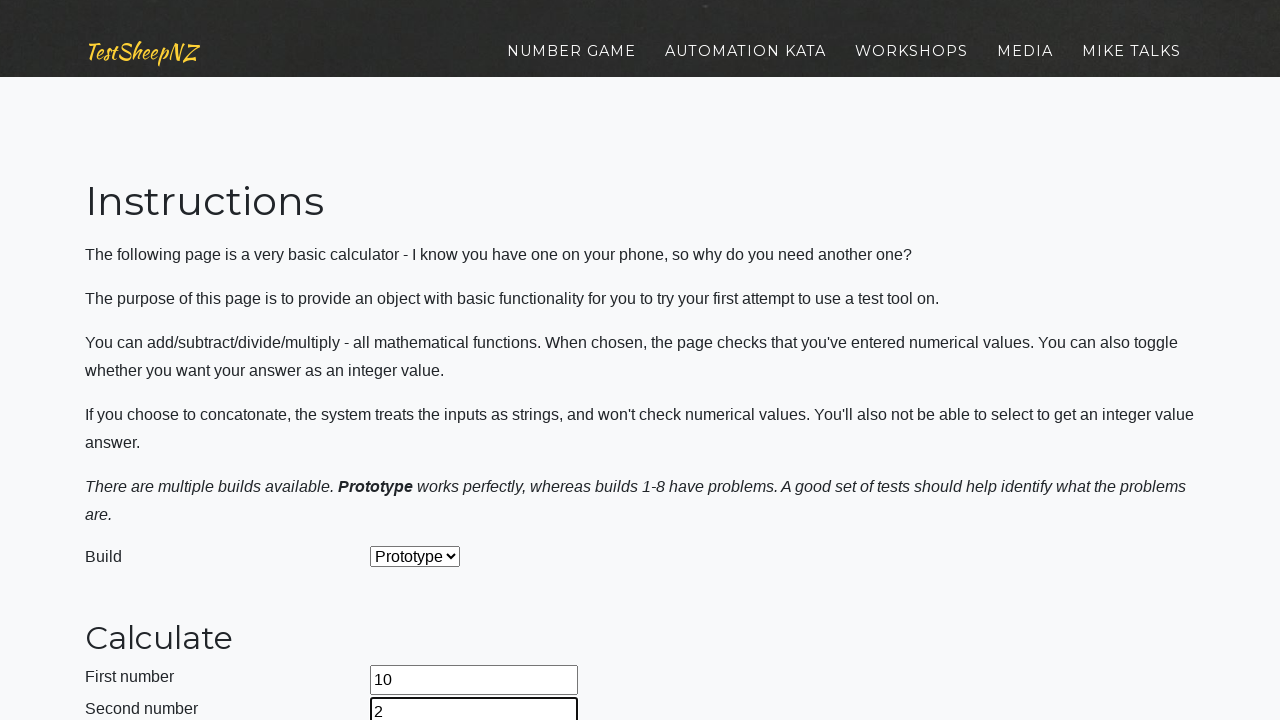

Clicked on the operation dropdown at (426, 360) on #selectOperationDropdown
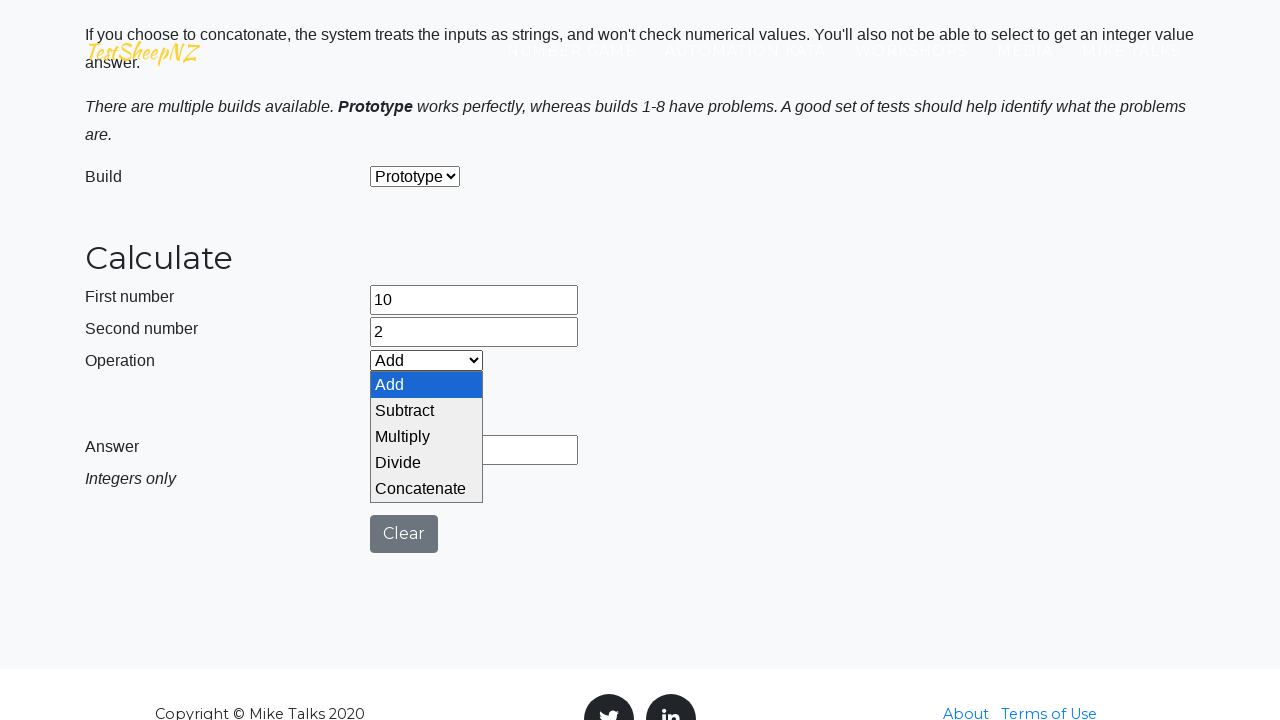

Selected Divide operation from dropdown on #selectOperationDropdown
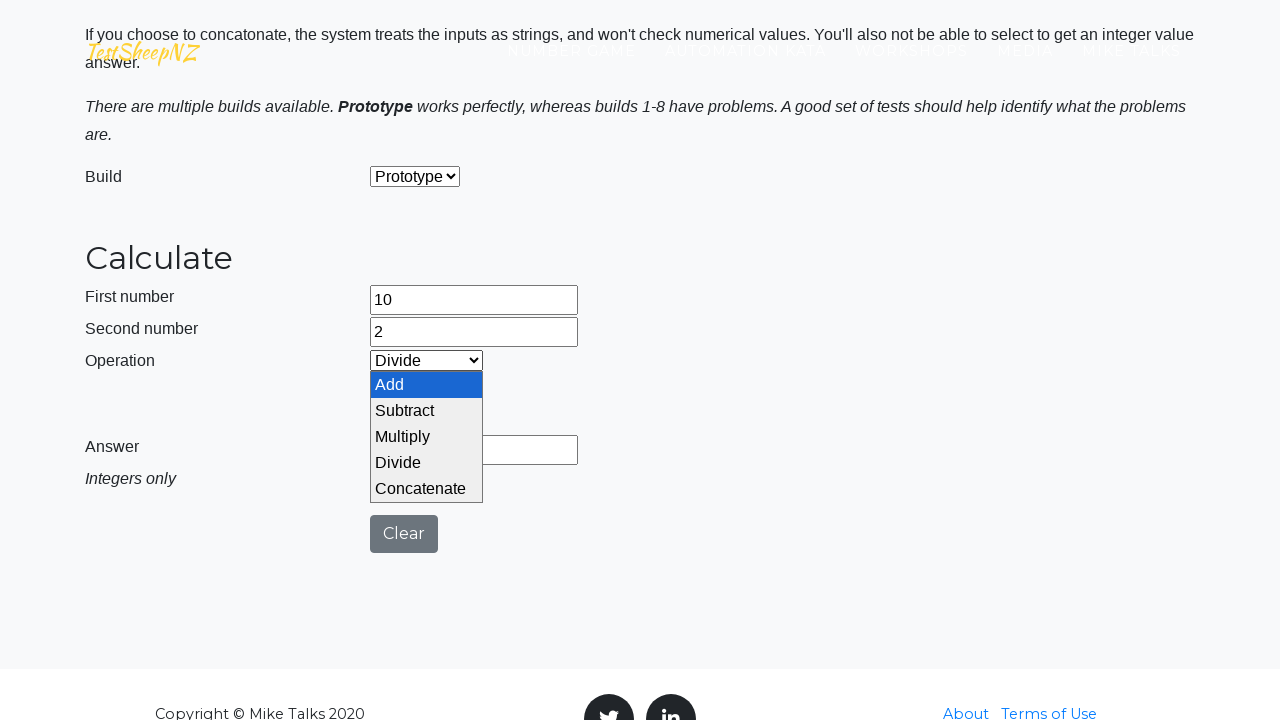

Clicked calculate button at (422, 400) on #calculateButton
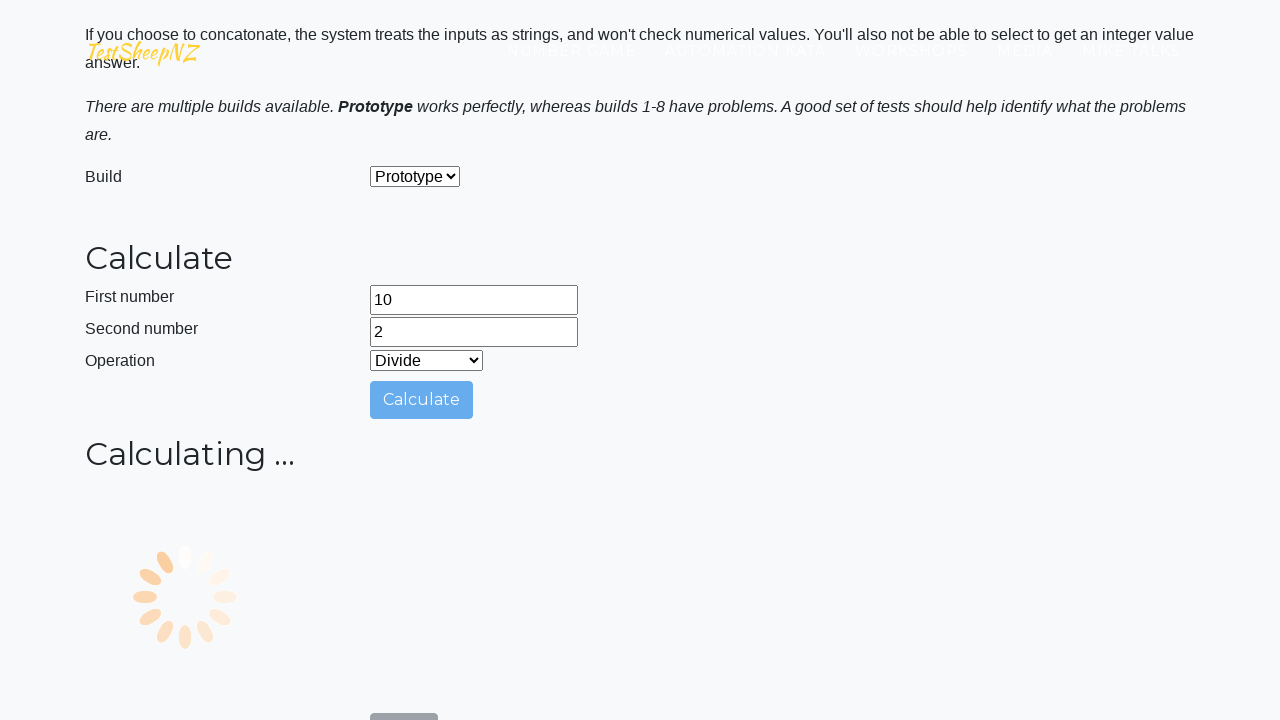

Result field appeared with answer 5 (10 divided by 2)
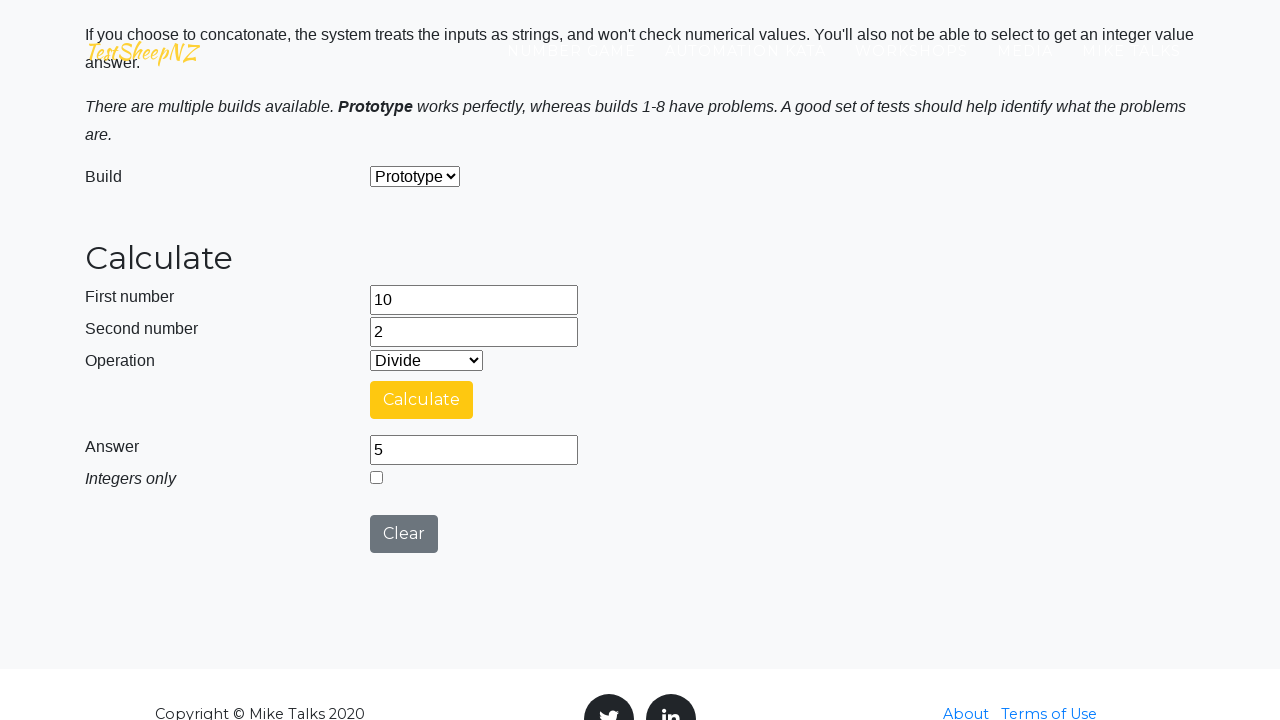

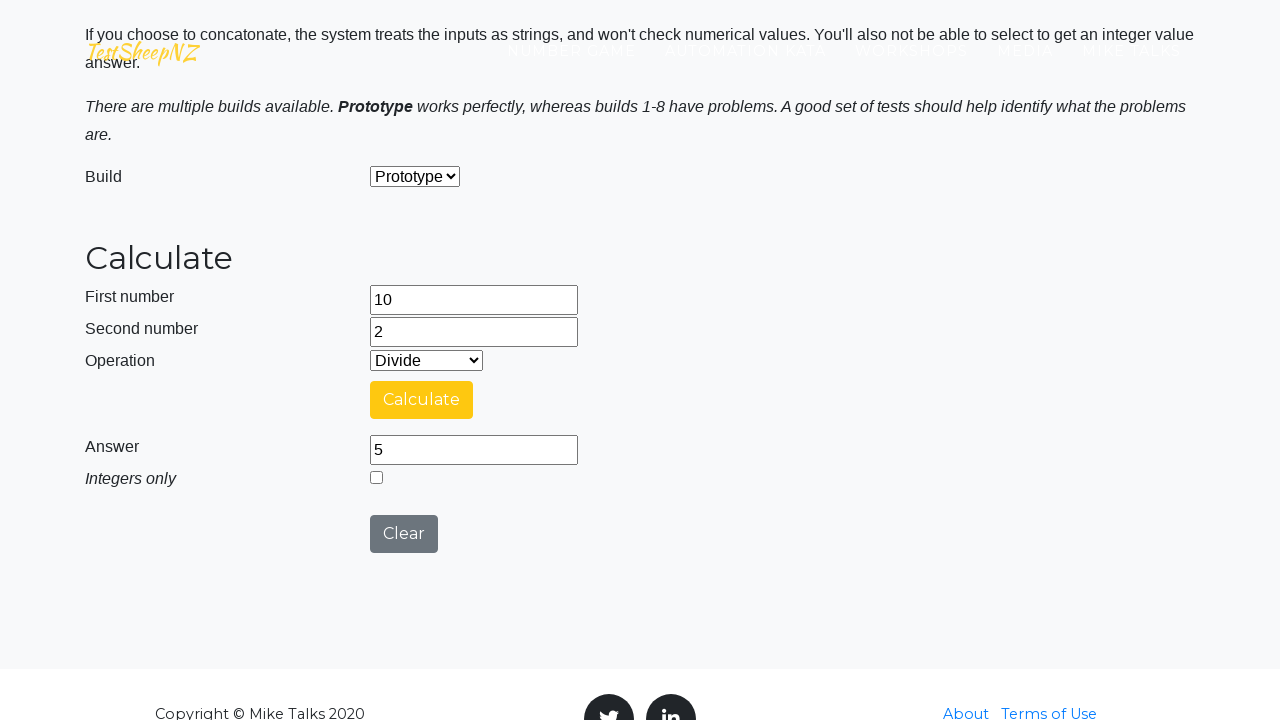